Tests an e-commerce checkout flow by searching for products, adding a specific item to cart, and proceeding through checkout

Starting URL: https://rahulshettyacademy.com/seleniumPractise/#/

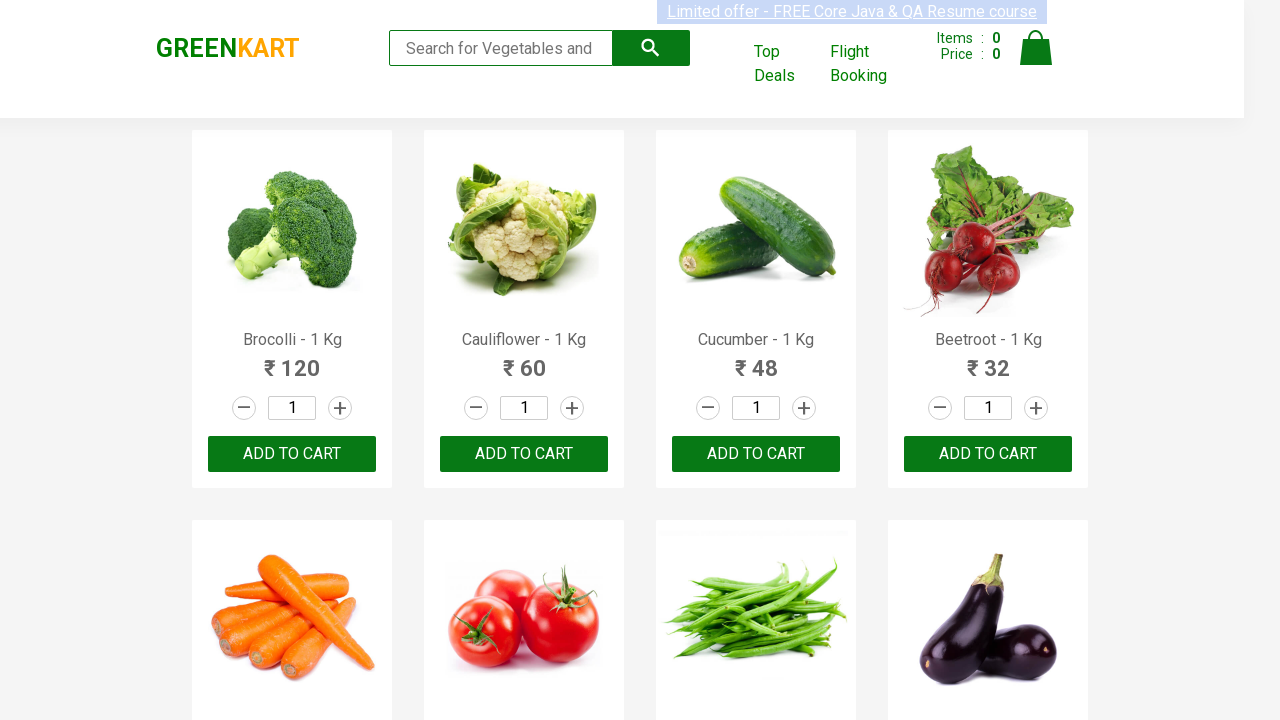

Filled search field with 'ca' on .search-keyword
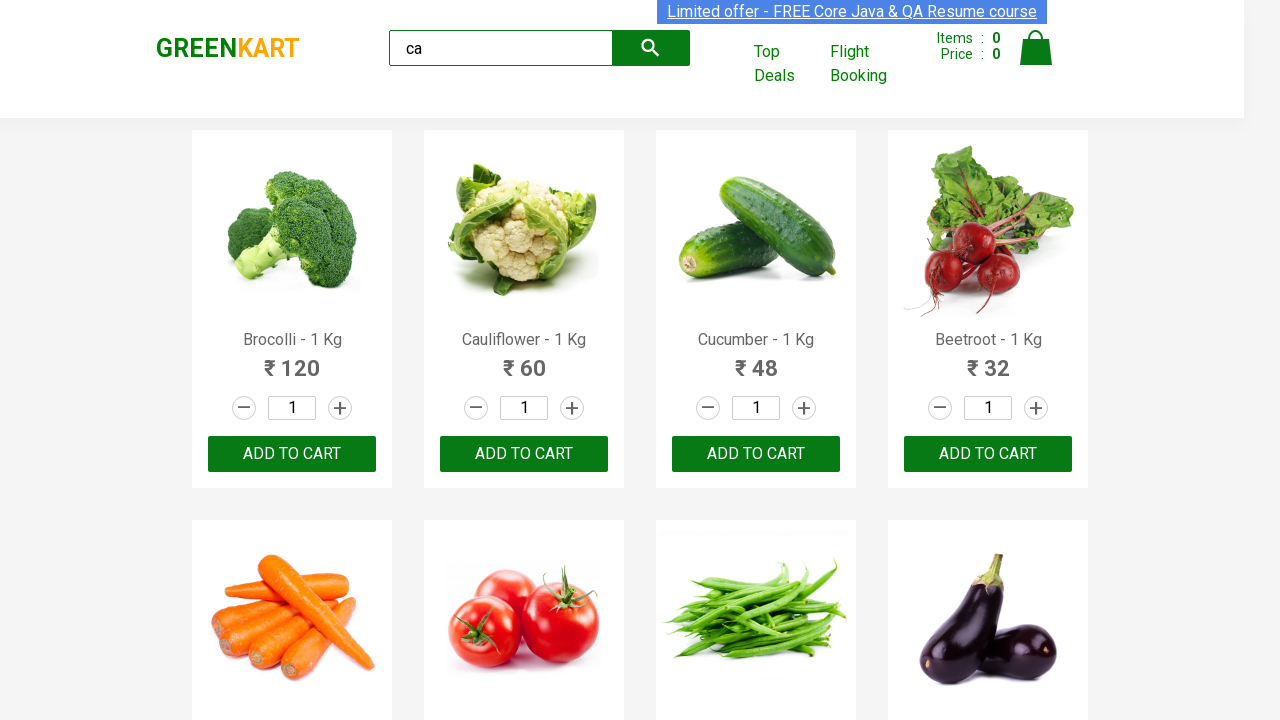

Waited for filtered products to appear
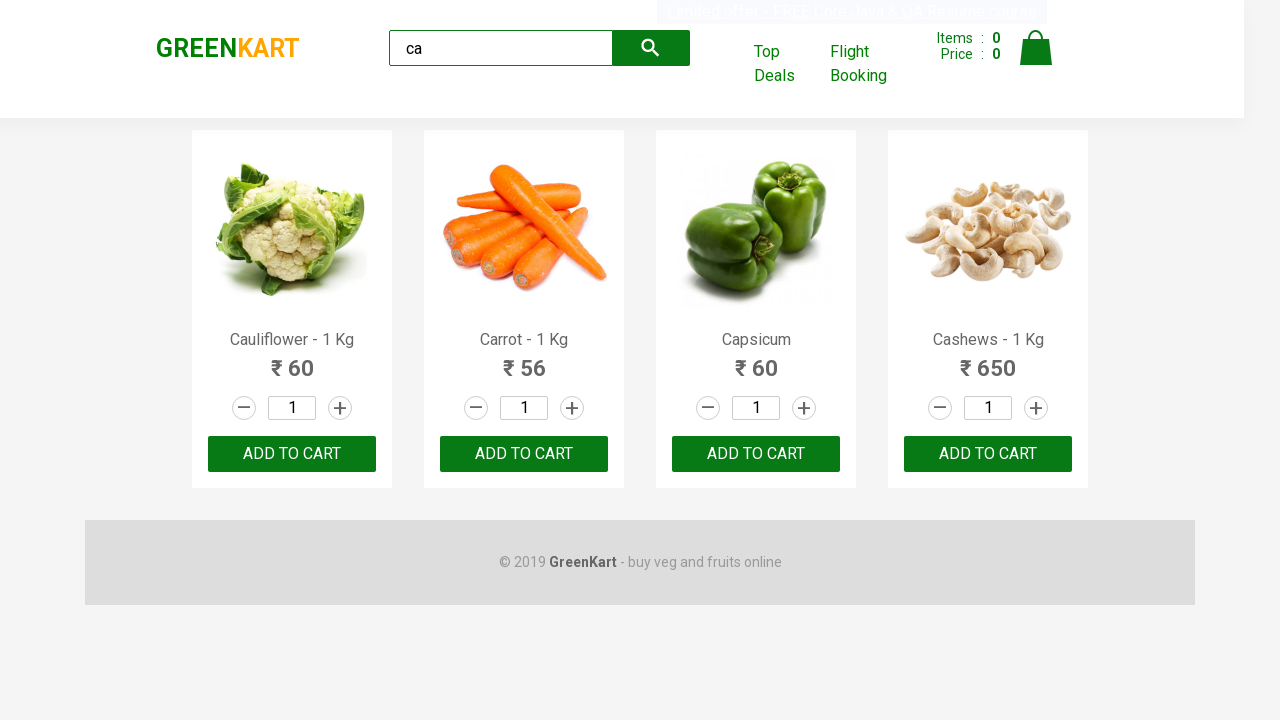

Found and clicked 'Add to cart' button for Cashews product at (988, 454) on .products .product >> nth=3 >> button
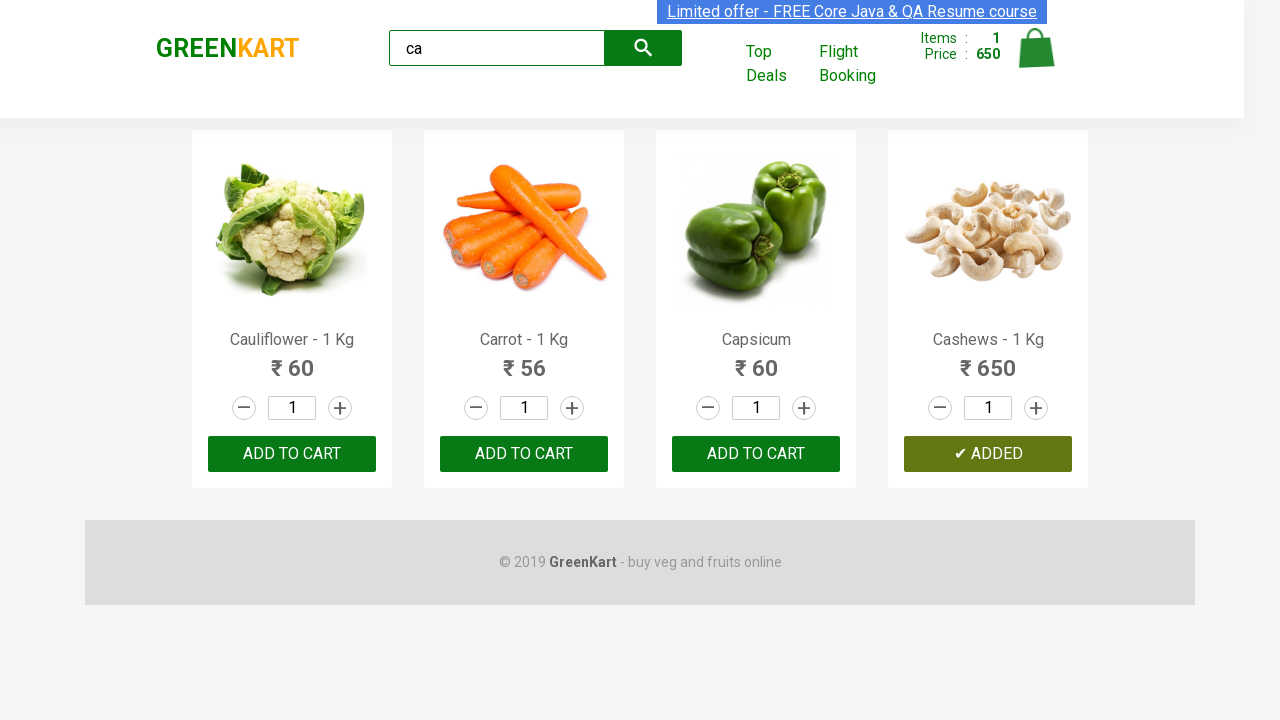

Clicked cart icon to view shopping cart at (1036, 48) on .cart-icon > img
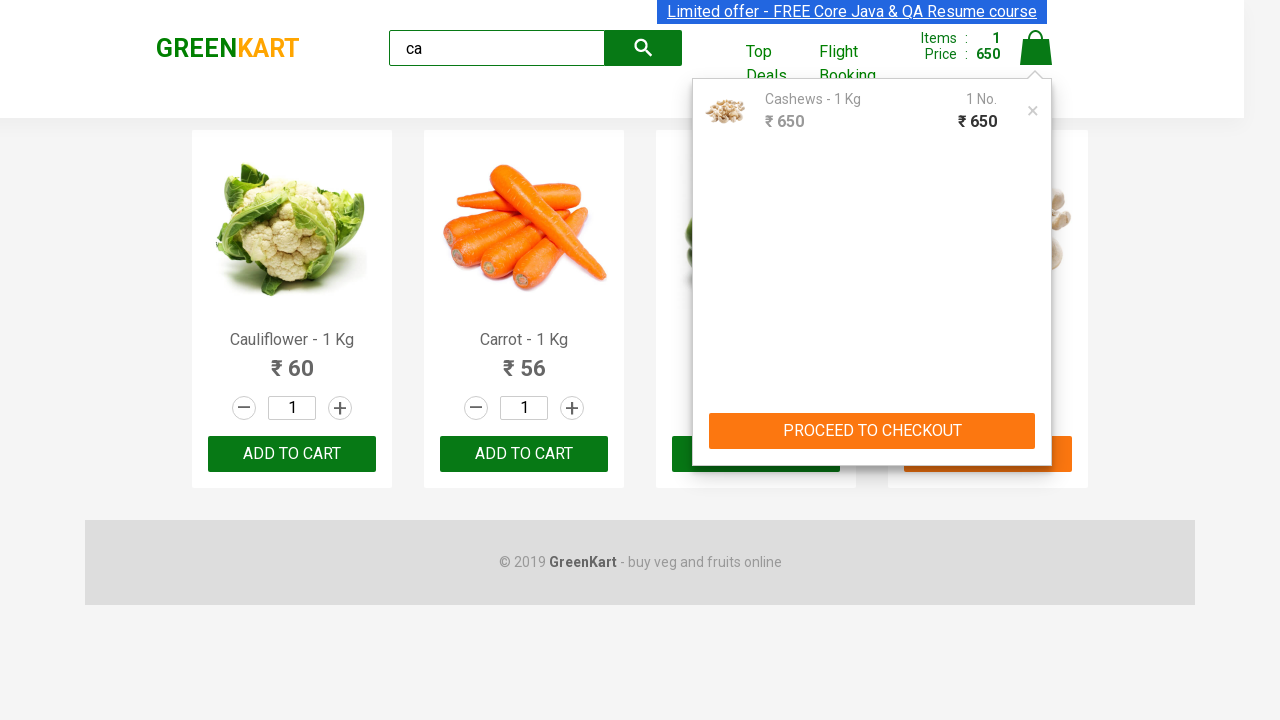

Clicked 'PROCEED TO CHECKOUT' button at (872, 431) on text=PROCEED TO CHECKOUT
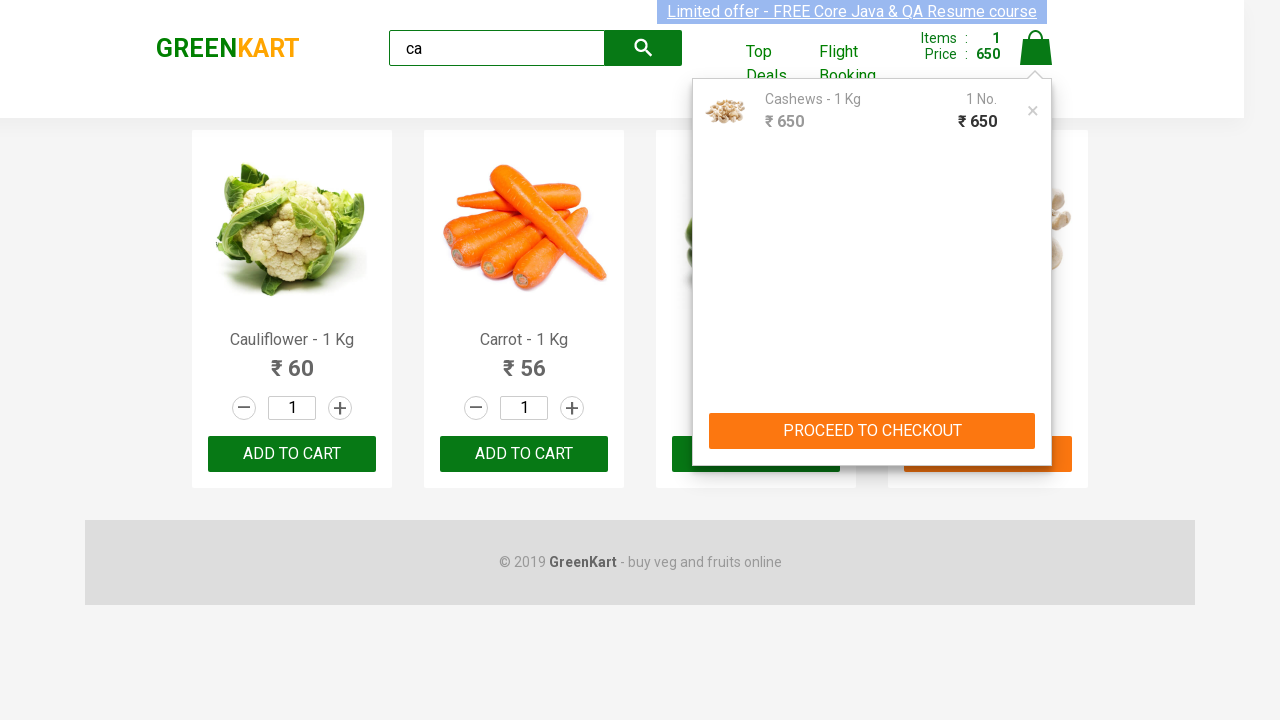

Clicked 'Place Order' button to complete checkout at (1036, 420) on text=Place Order
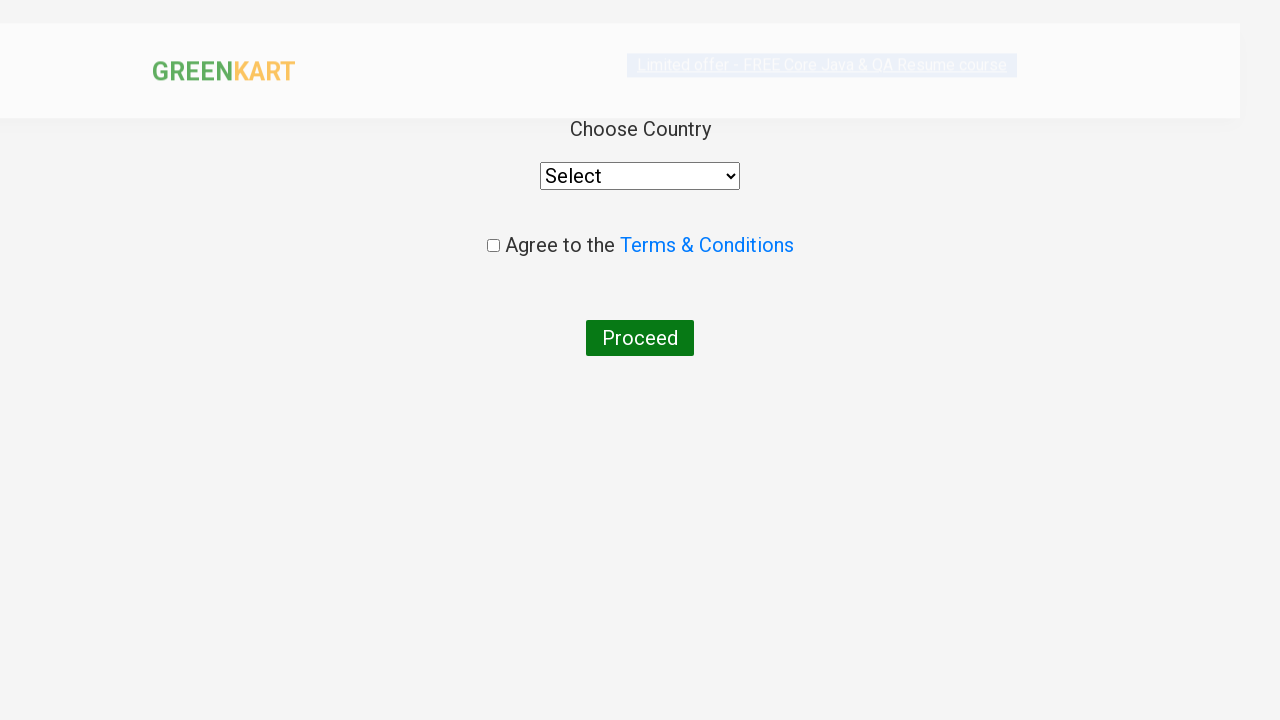

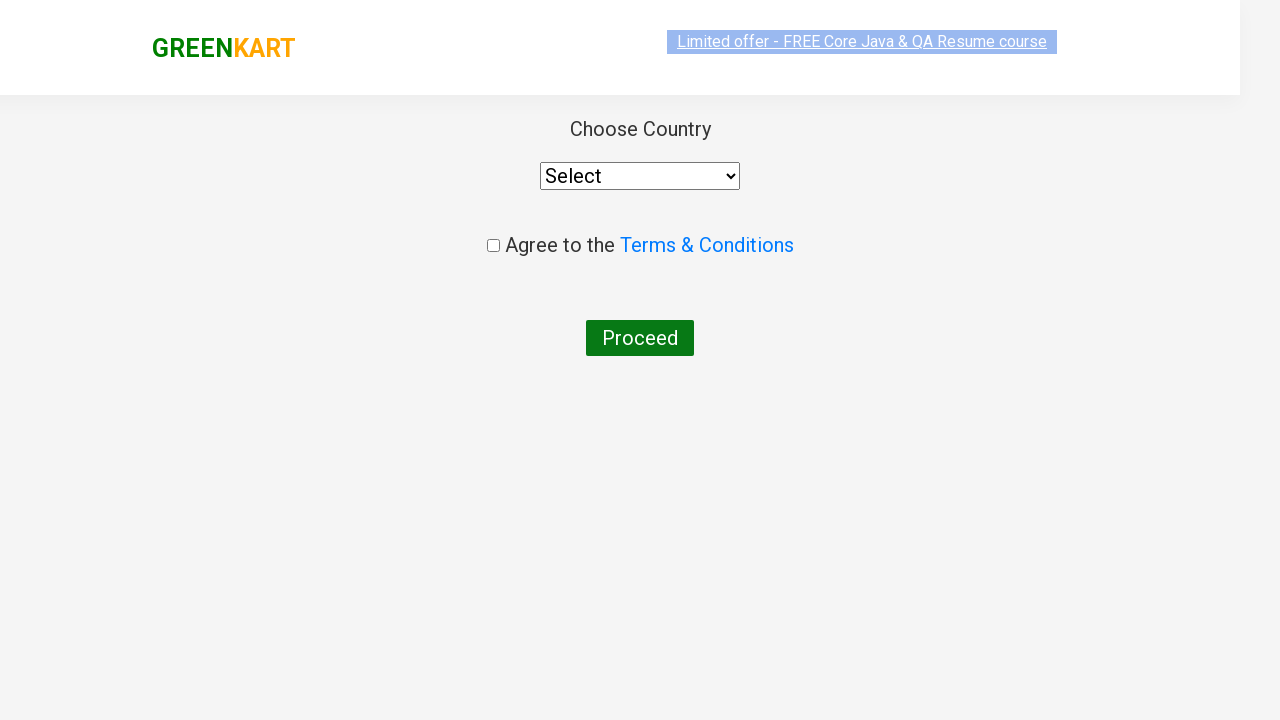